Tests JavaScript prompt alert functionality by clicking a button to trigger a prompt, entering text into the prompt dialog, accepting it, and verifying the entered text is displayed on the page.

Starting URL: https://demoqa.com/alerts

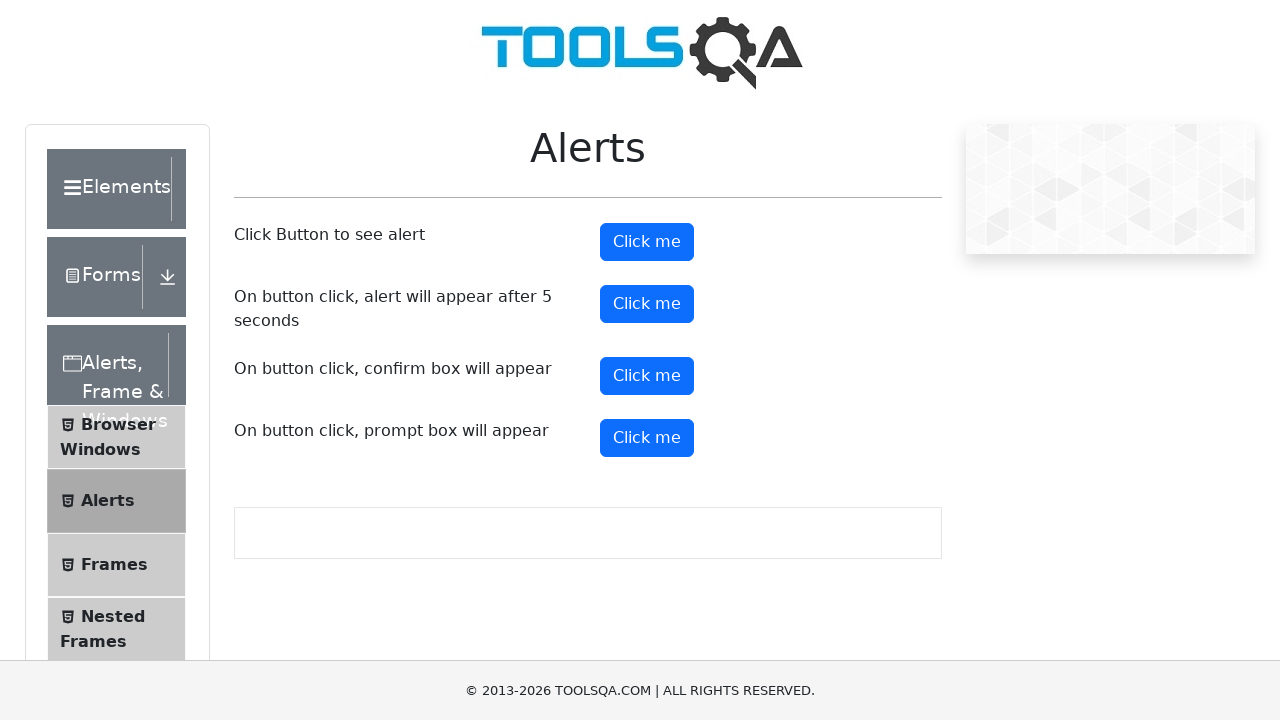

Clicked prompt button to trigger alert dialog at (647, 438) on #promtButton
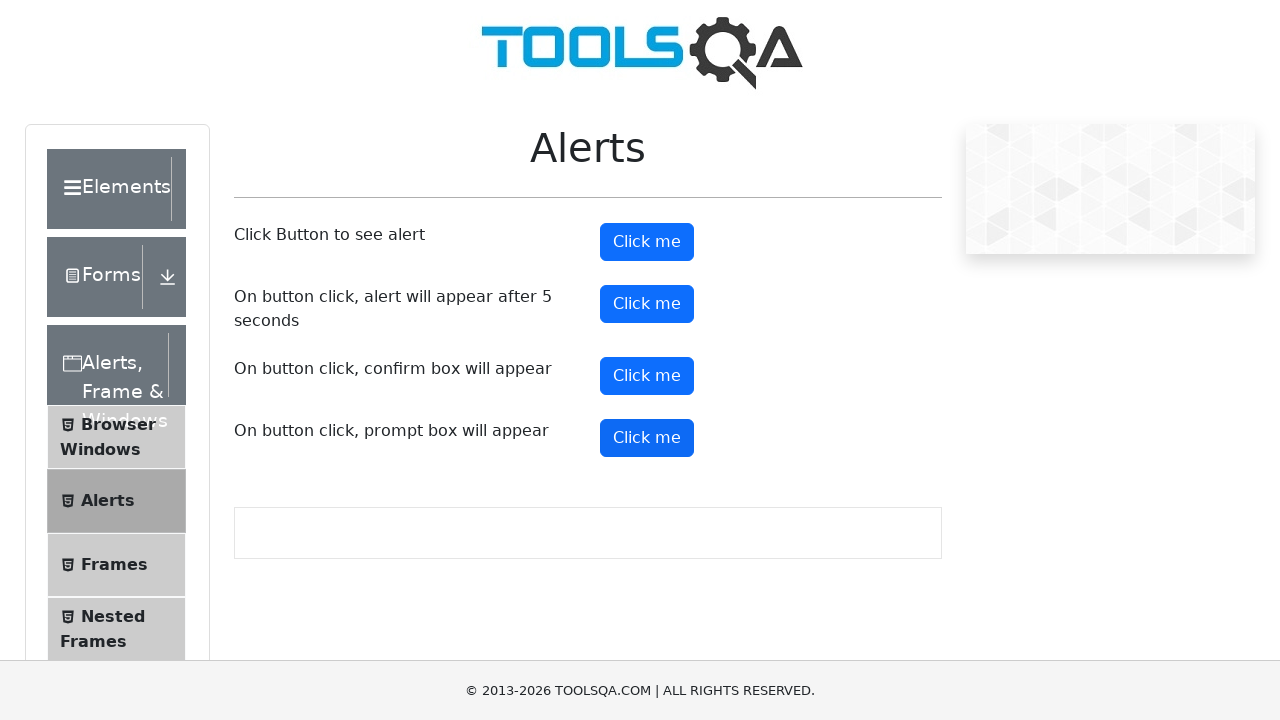

Set up dialog handler to accept prompt with 'Samantha'
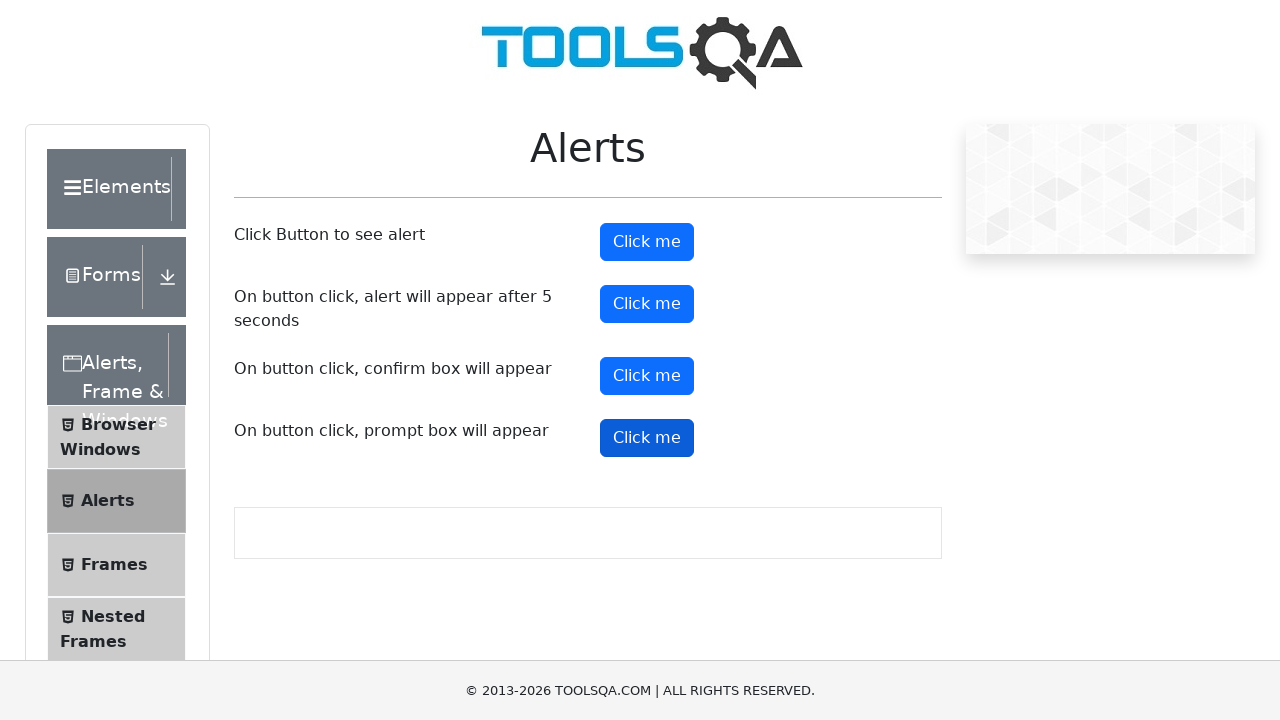

Configured one-time dialog handler to accept prompt with 'Samantha'
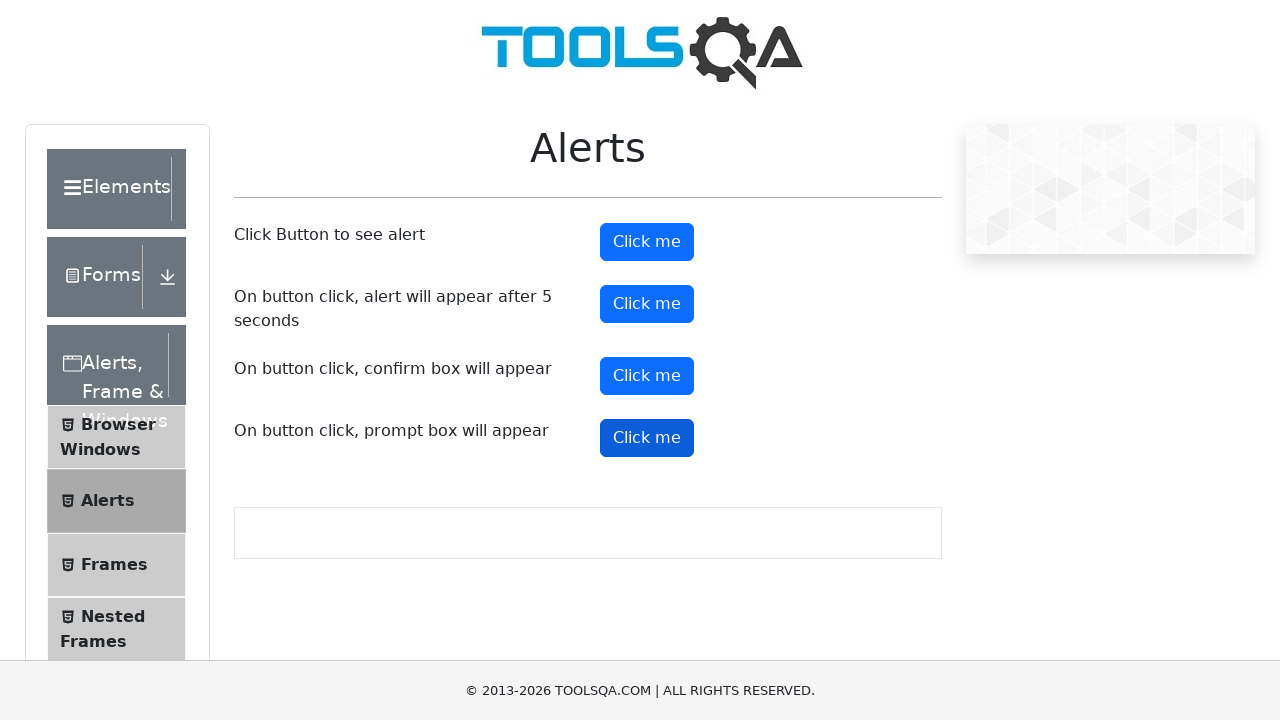

Clicked prompt button to trigger dialog at (647, 438) on #promtButton
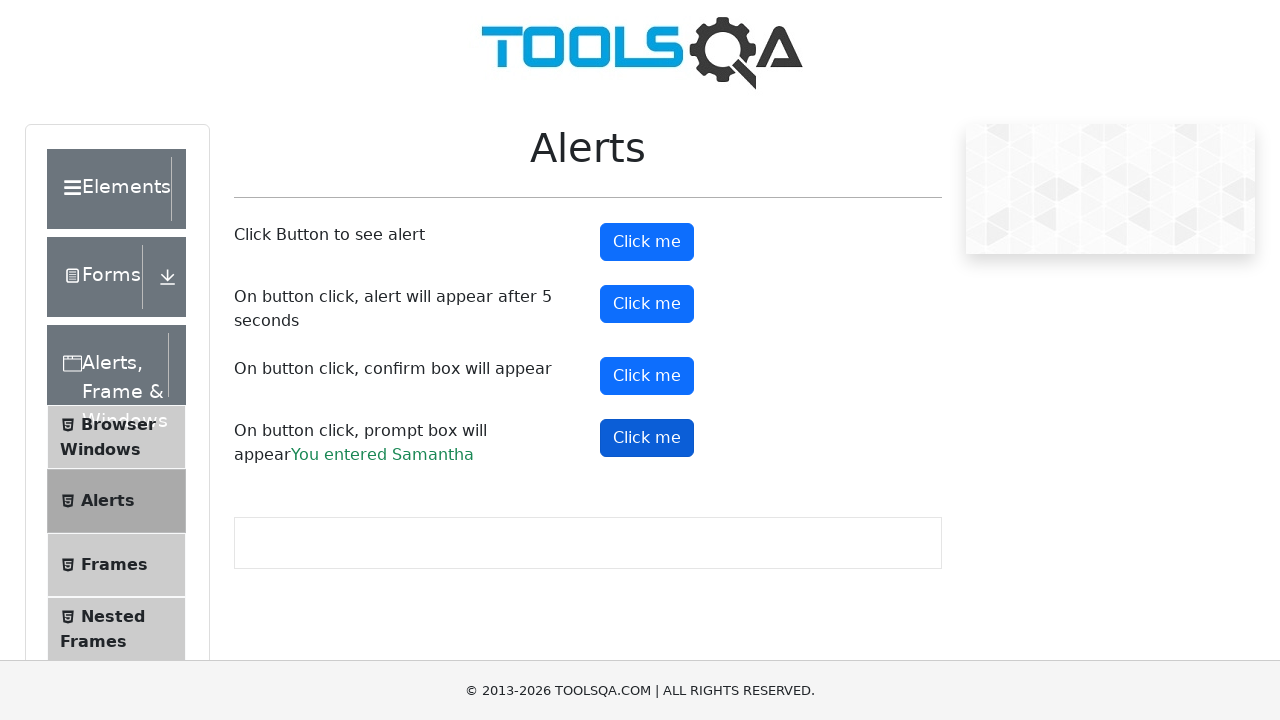

Waited for prompt result element to appear on page
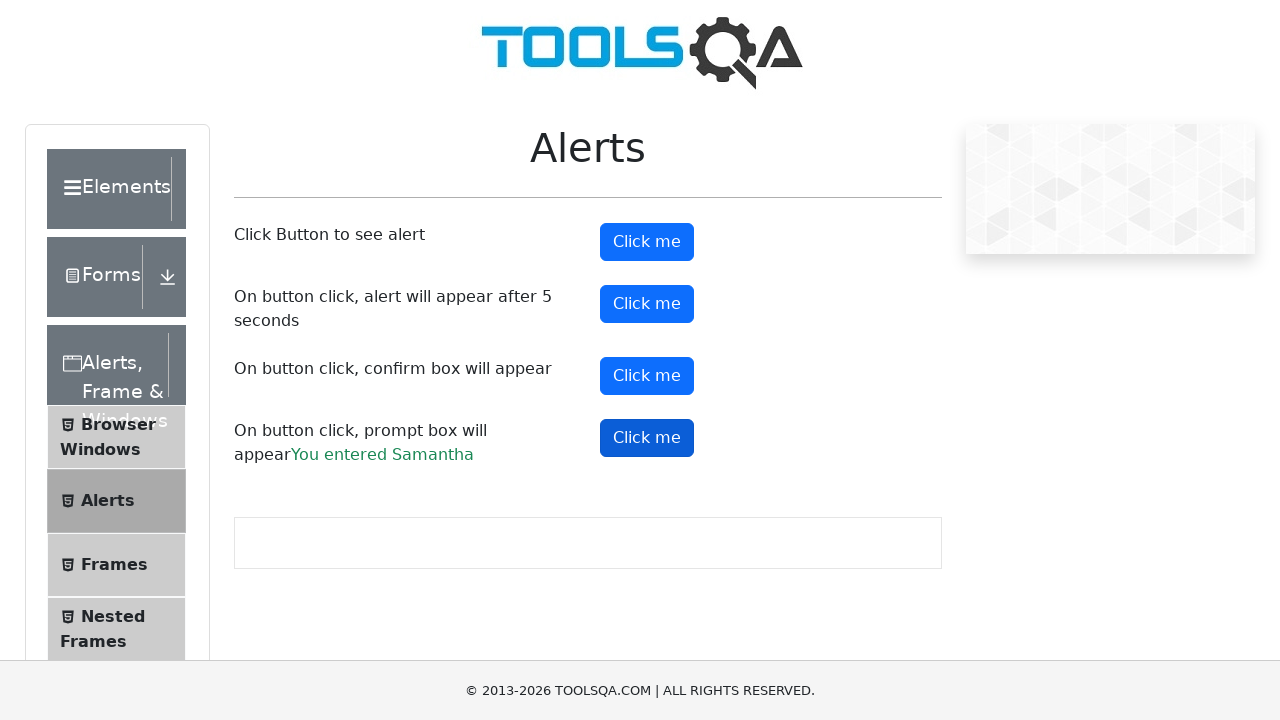

Retrieved prompt result text: 'You entered Samantha'
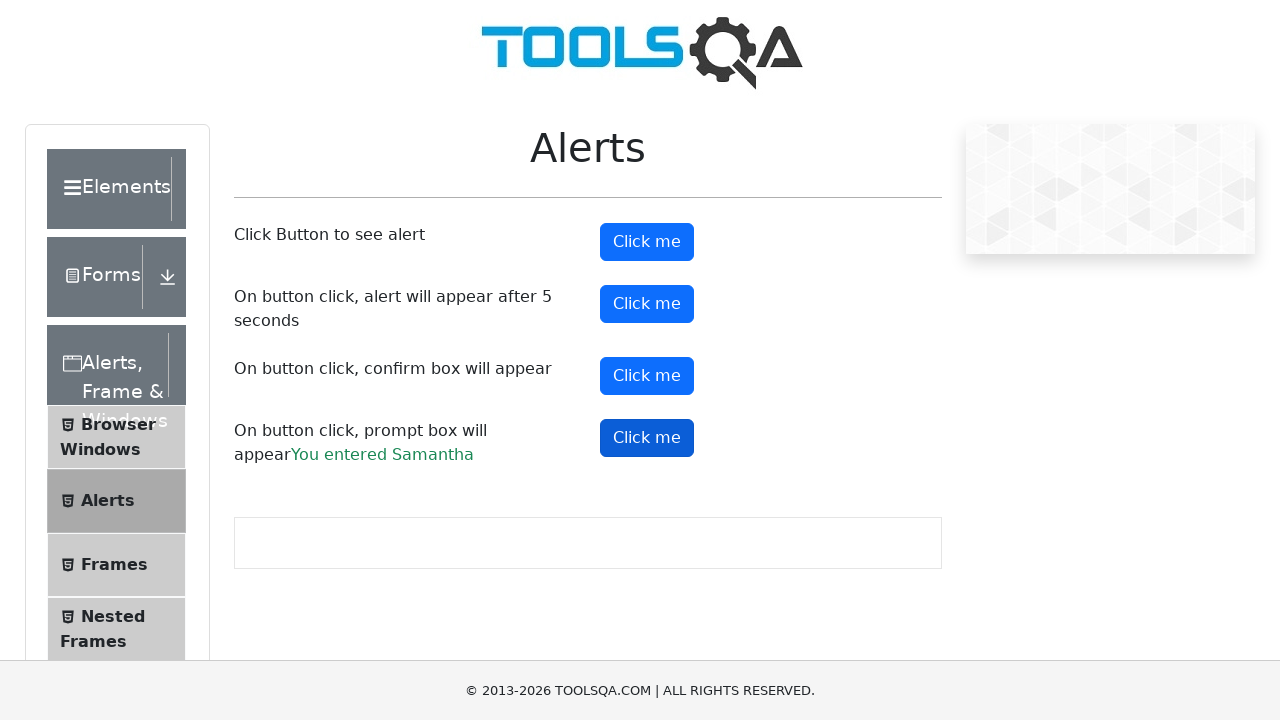

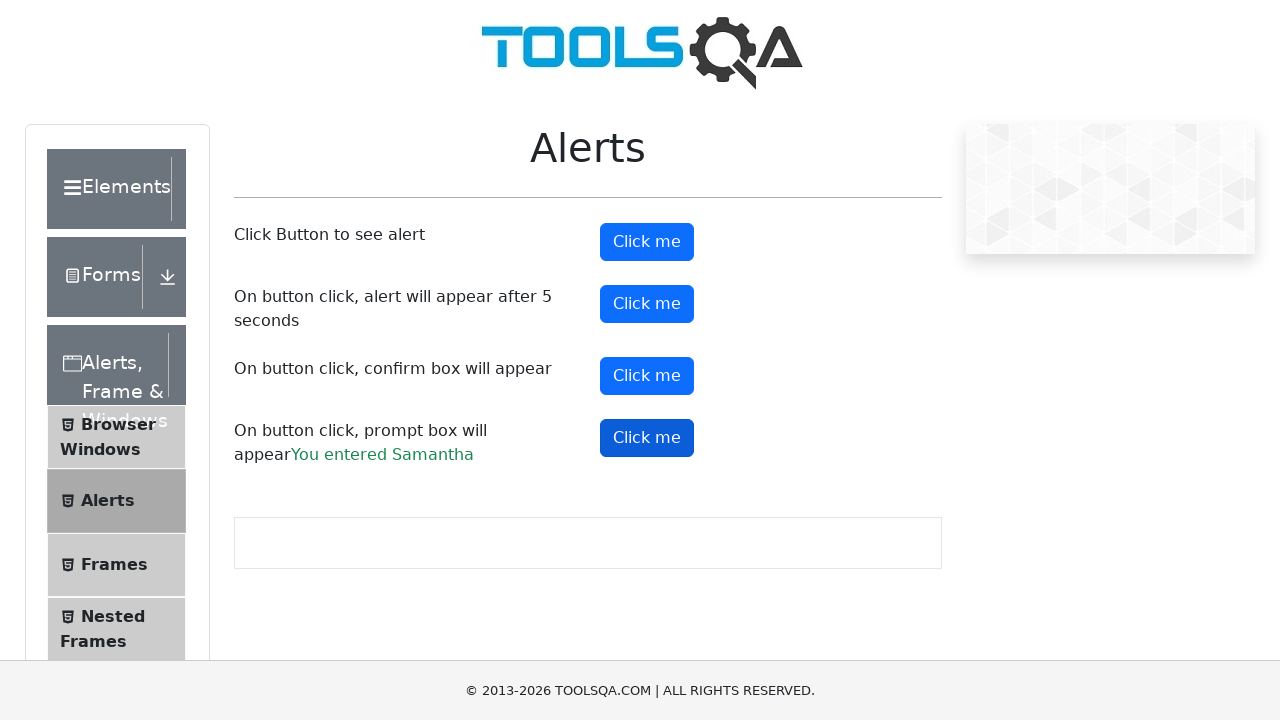